Tests mouse hover functionality by hovering over multiple figure elements to reveal hidden content

Starting URL: https://the-internet.herokuapp.com/hovers

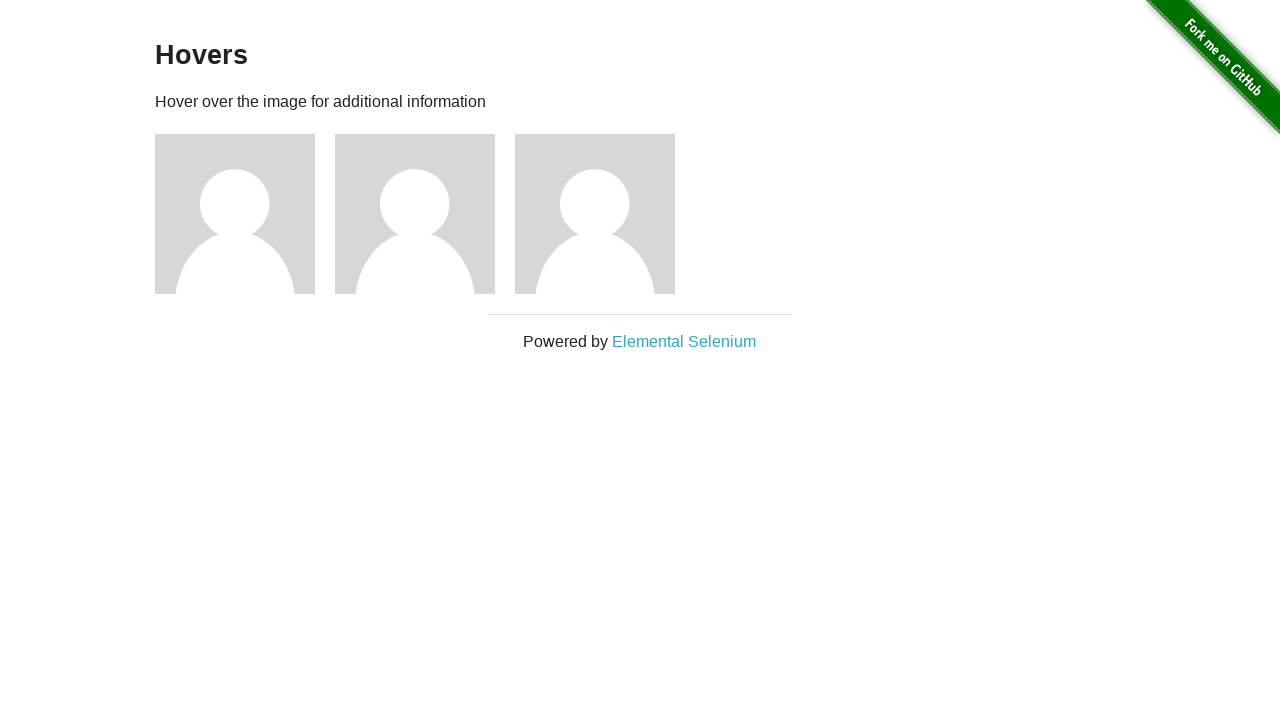

Located all figure elements on the page
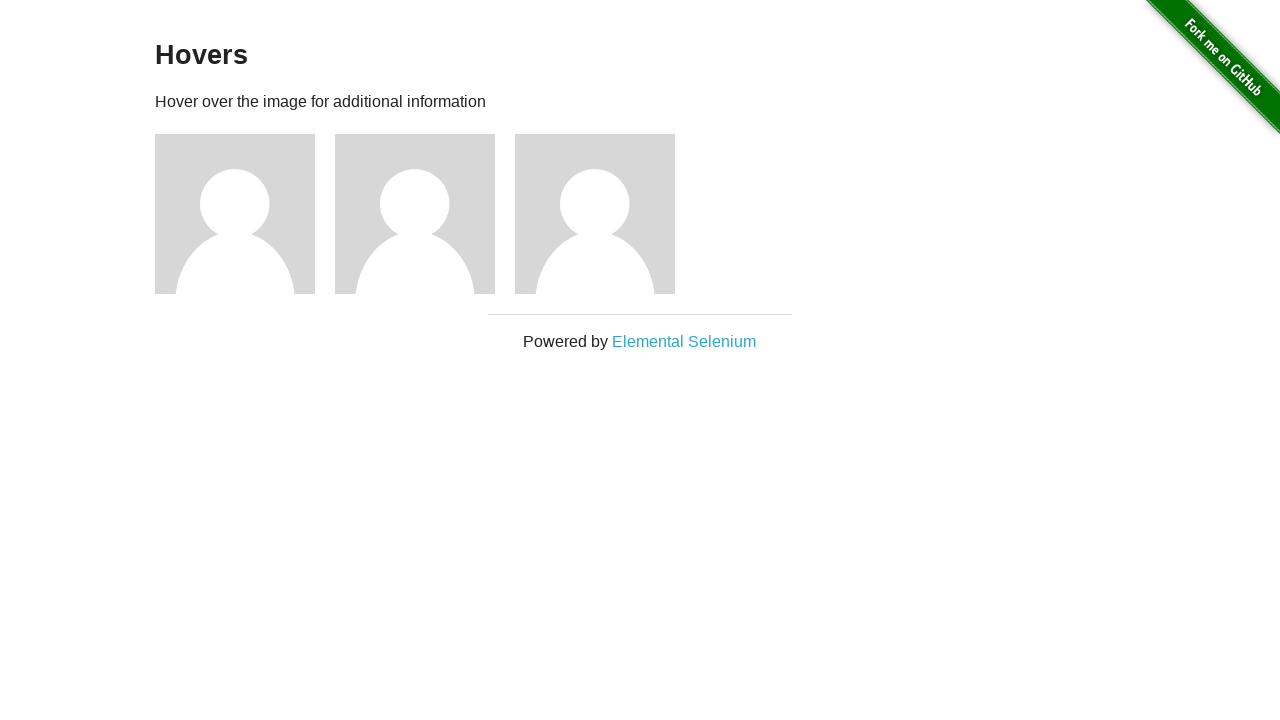

Located image element within figure scope
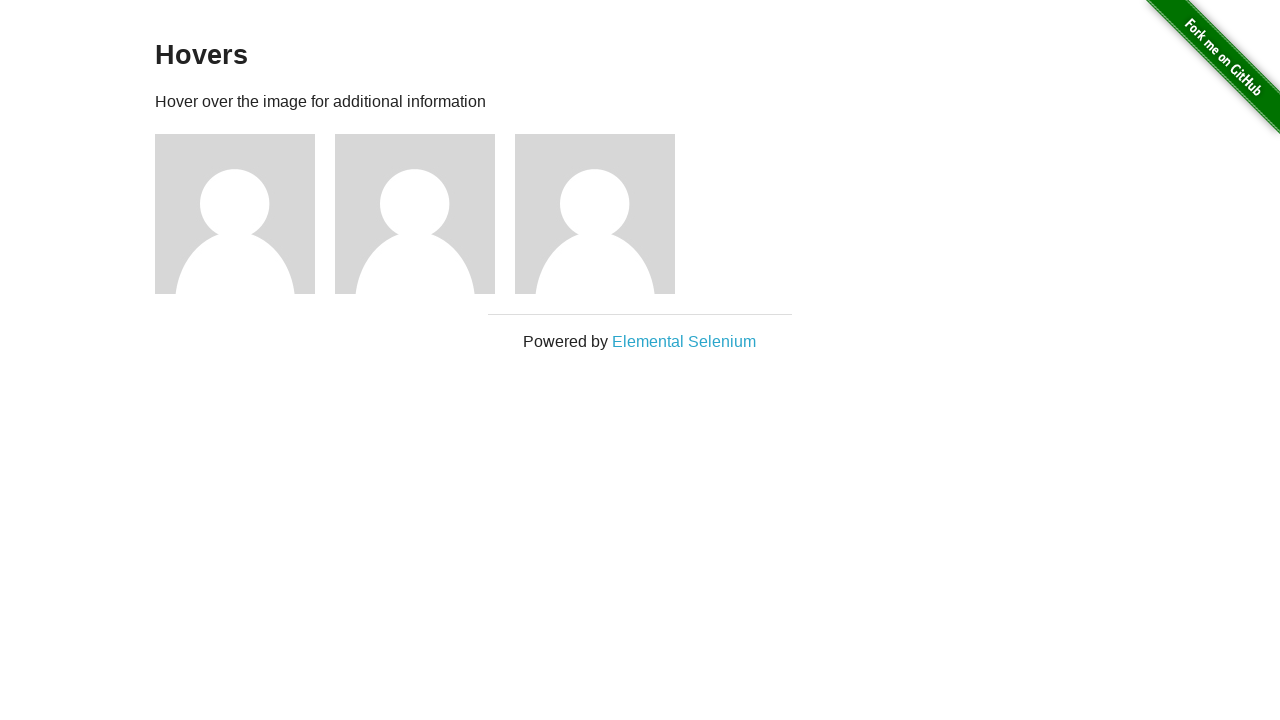

Hovered over image element to reveal hidden content at (235, 214) on .figure >> nth=0 >> img
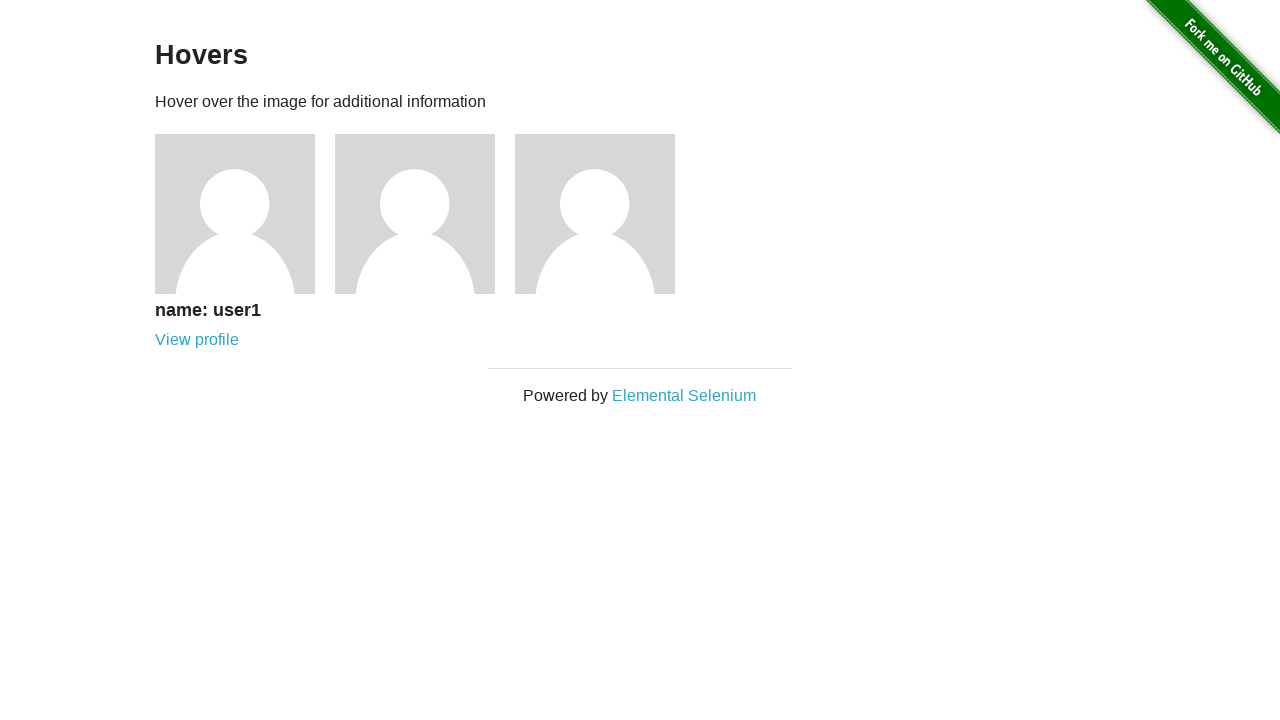

Located image element within figure scope
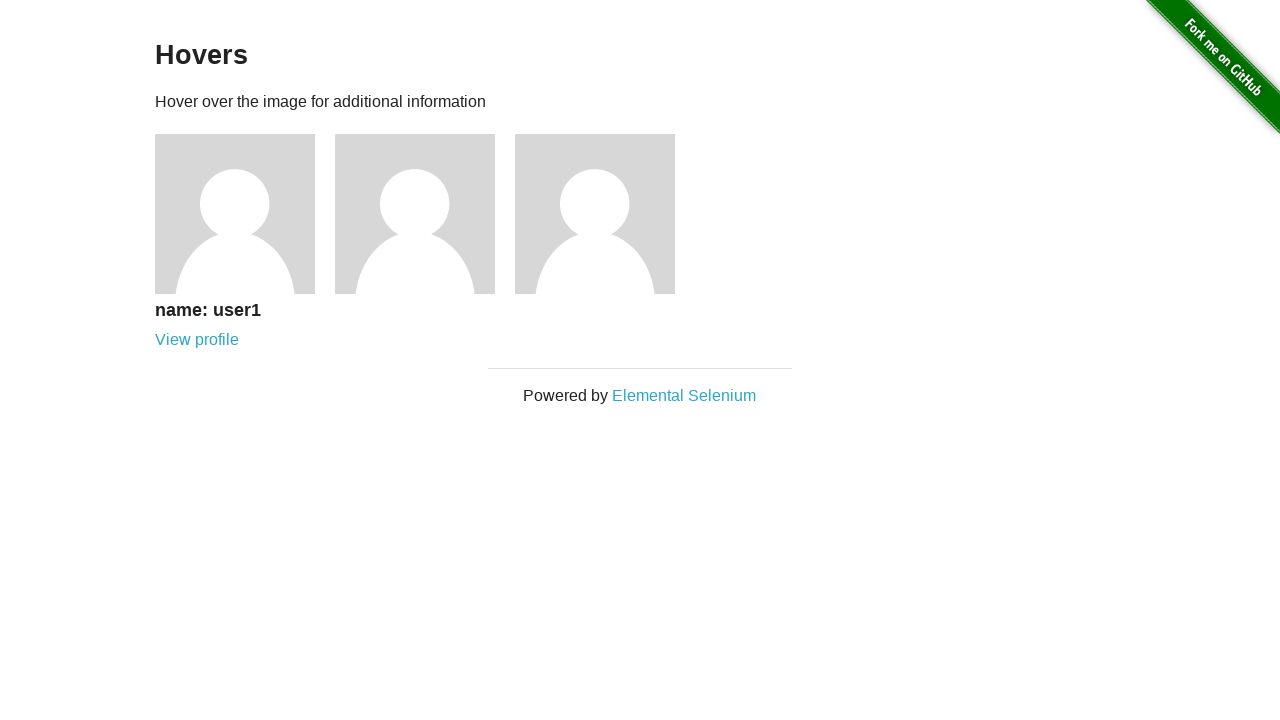

Hovered over image element to reveal hidden content at (415, 214) on .figure >> nth=1 >> img
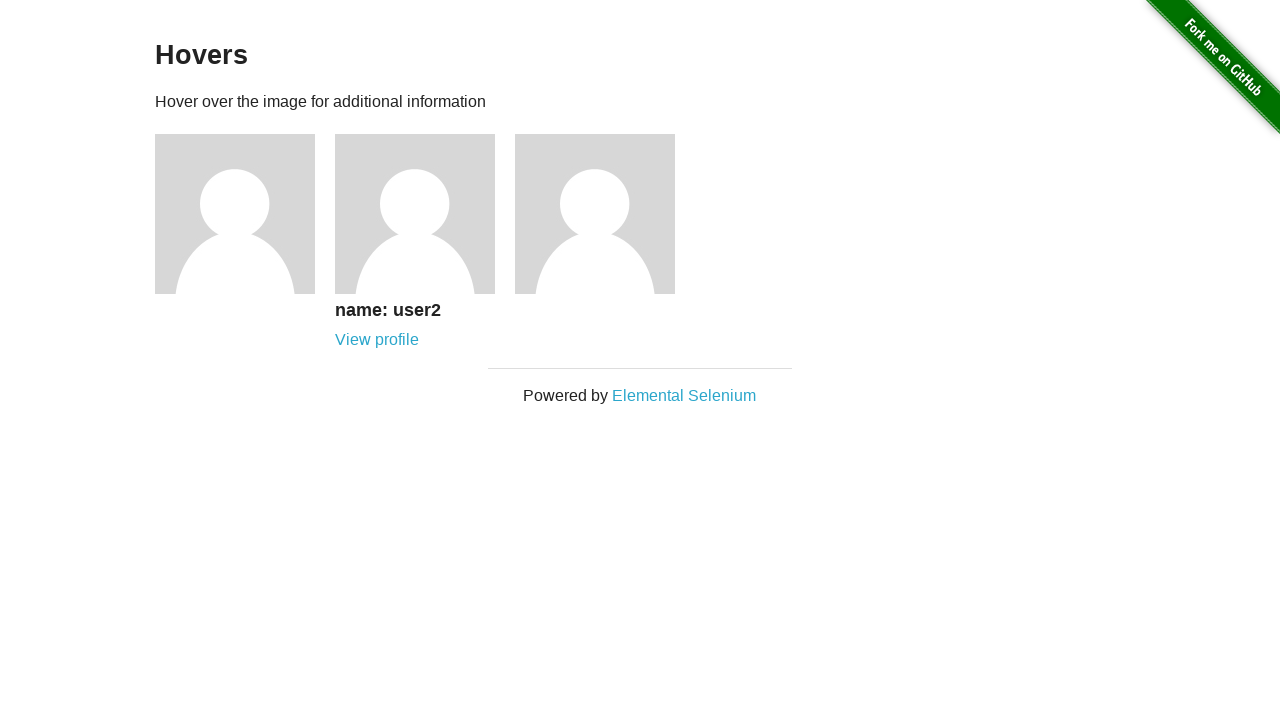

Located image element within figure scope
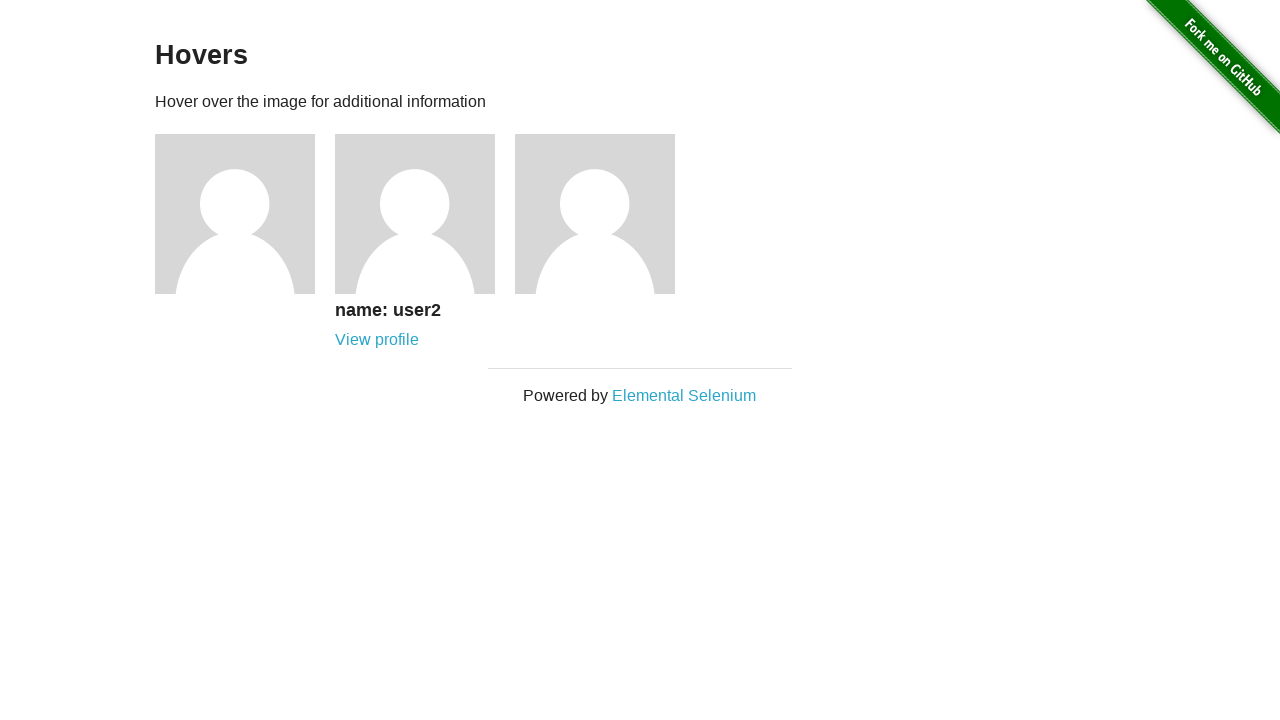

Hovered over image element to reveal hidden content at (595, 214) on .figure >> nth=2 >> img
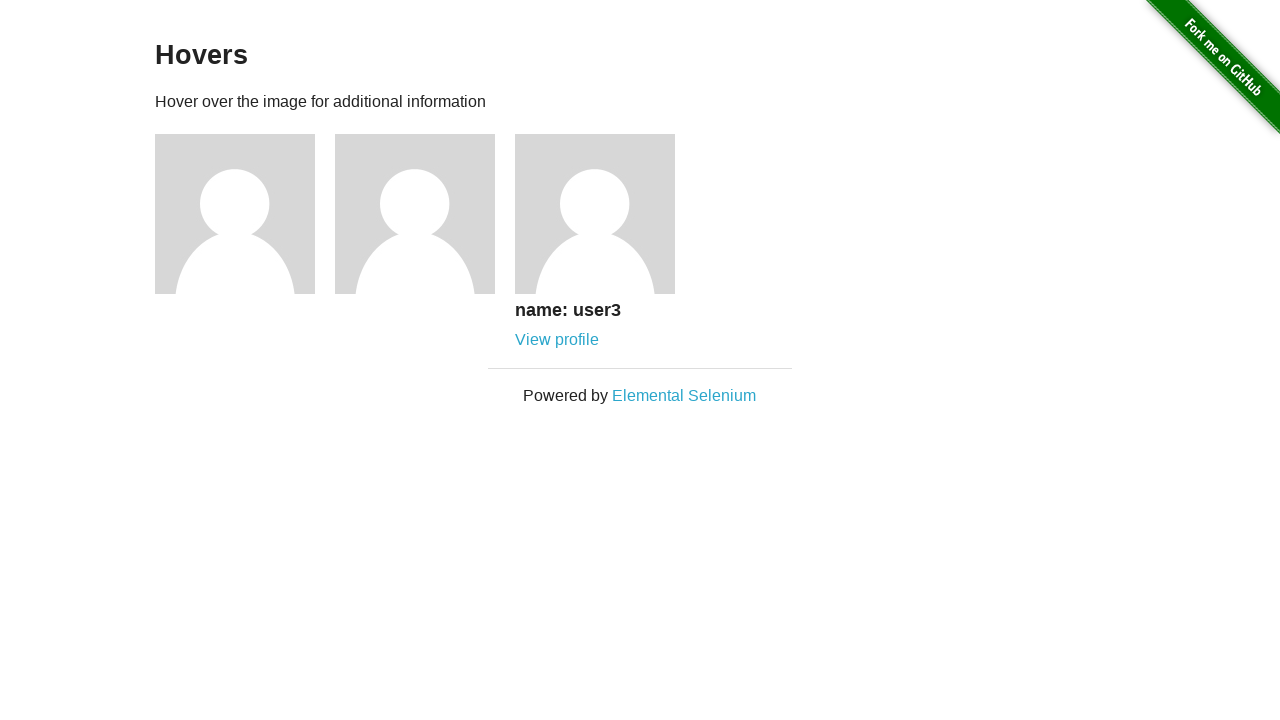

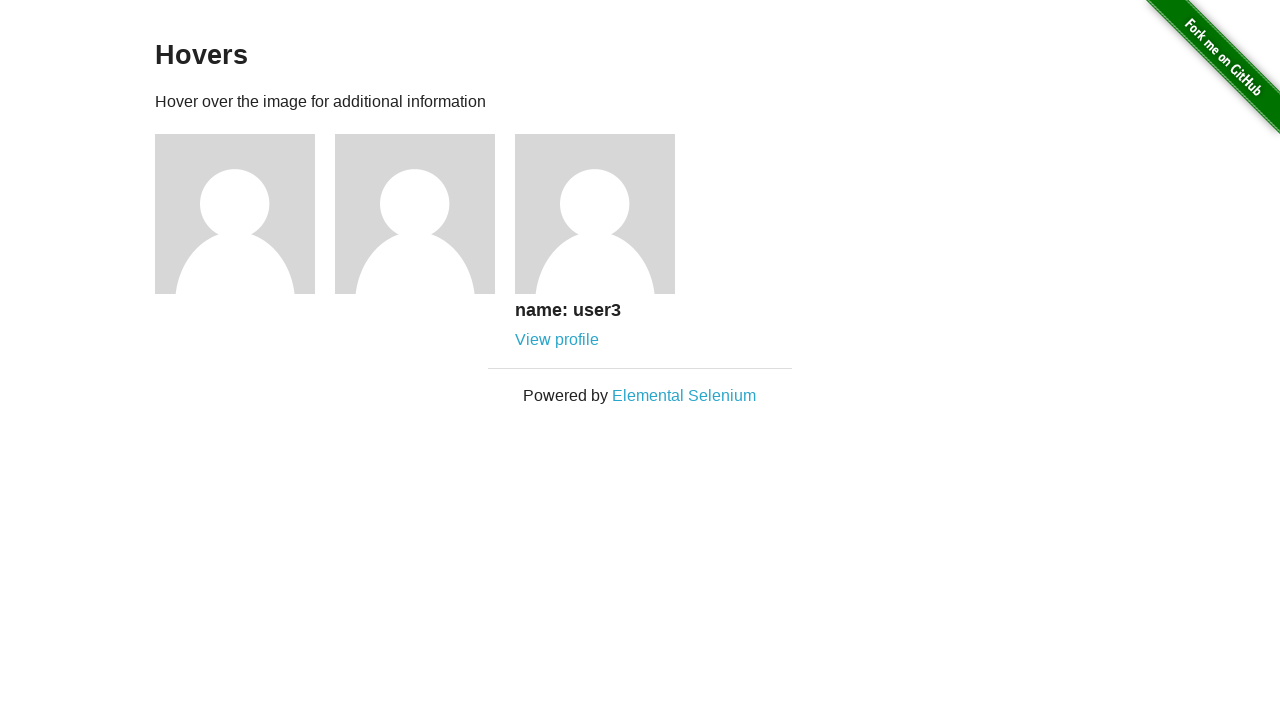